Tests shoe size validation by entering a size that is not available in the store and verifying the error message

Starting URL: https://lm.skillbox.cc/qa_tester/module03/practice1/

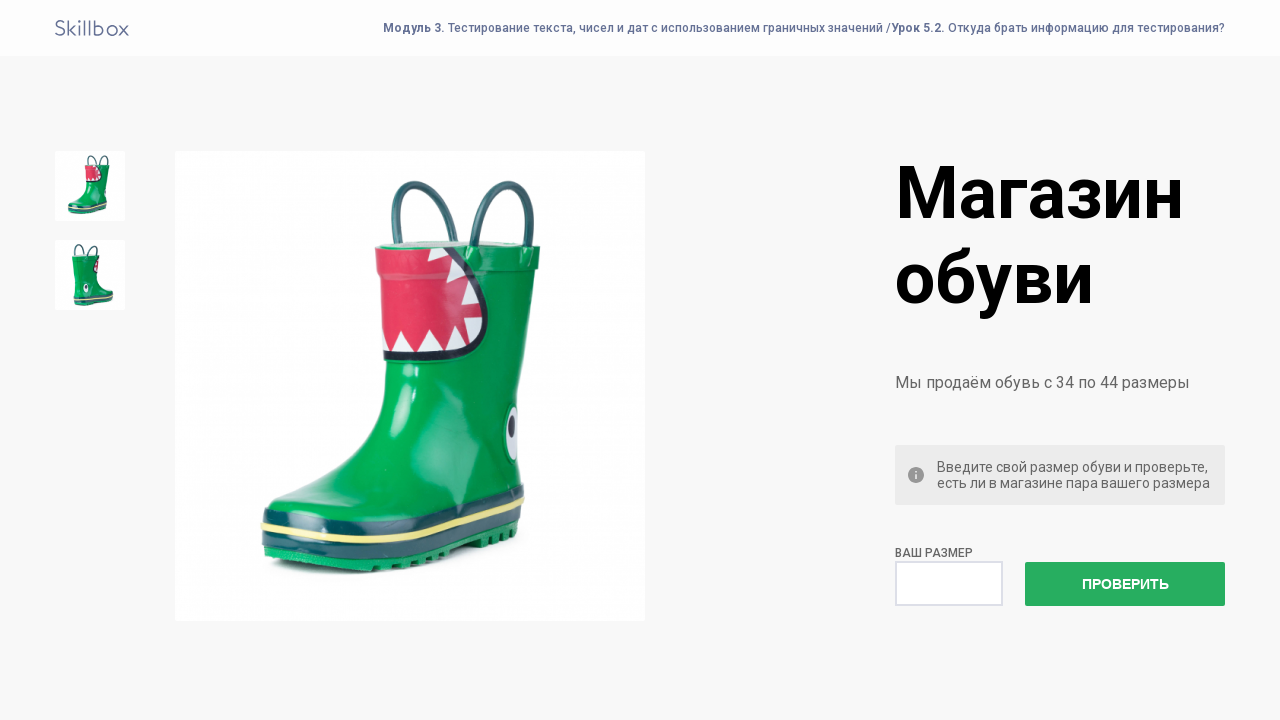

Entered unavailable shoe size '45' in the input field on input[name='check']
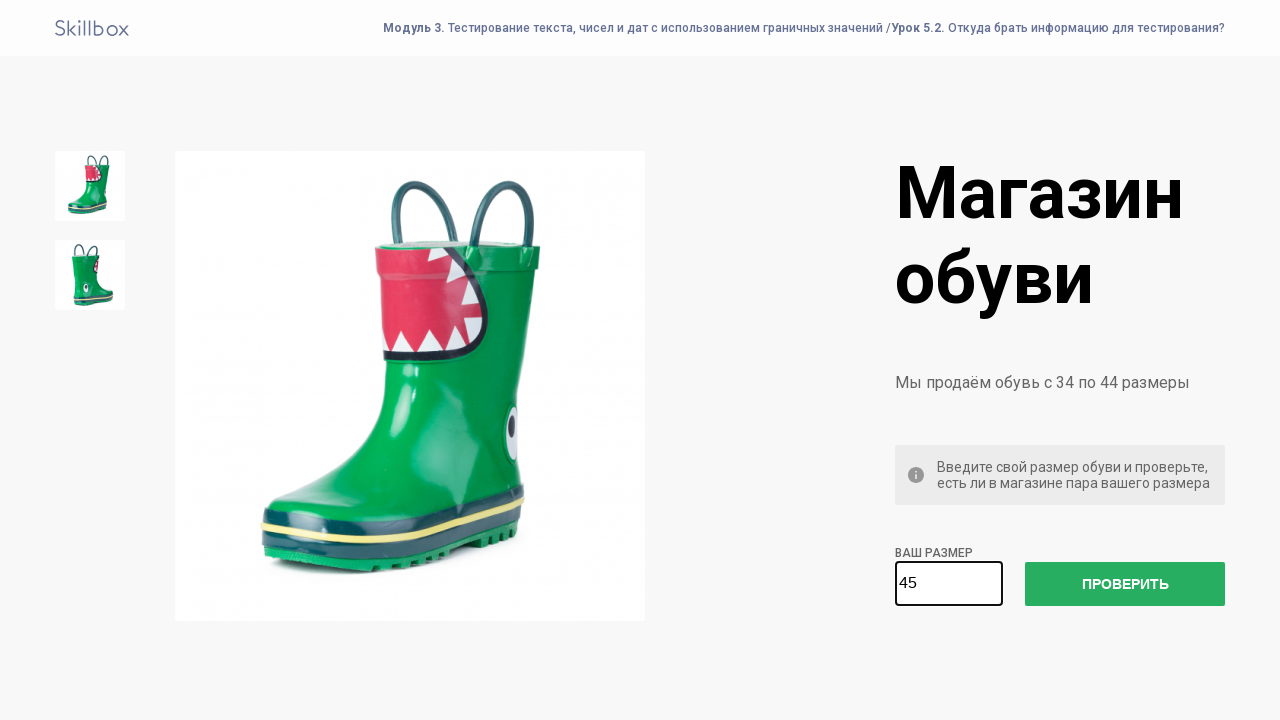

Clicked submit button to validate shoe size at (1125, 584) on button
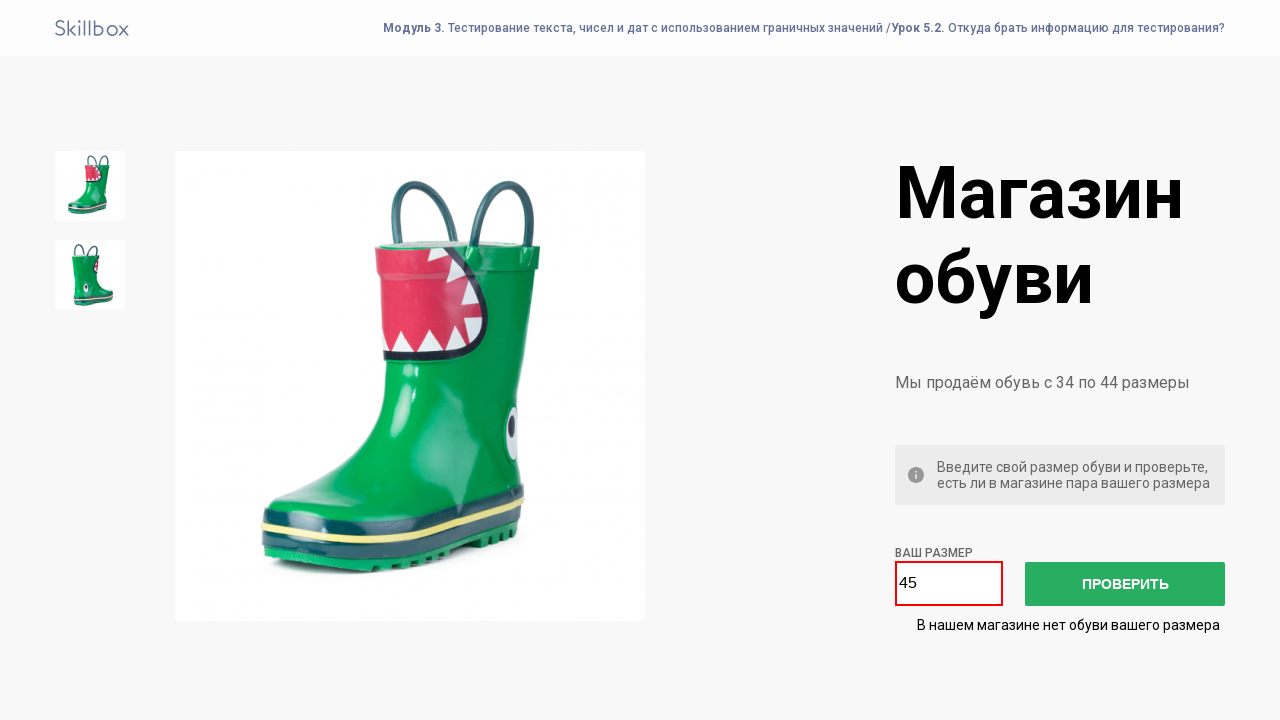

Error message appeared confirming size is not available
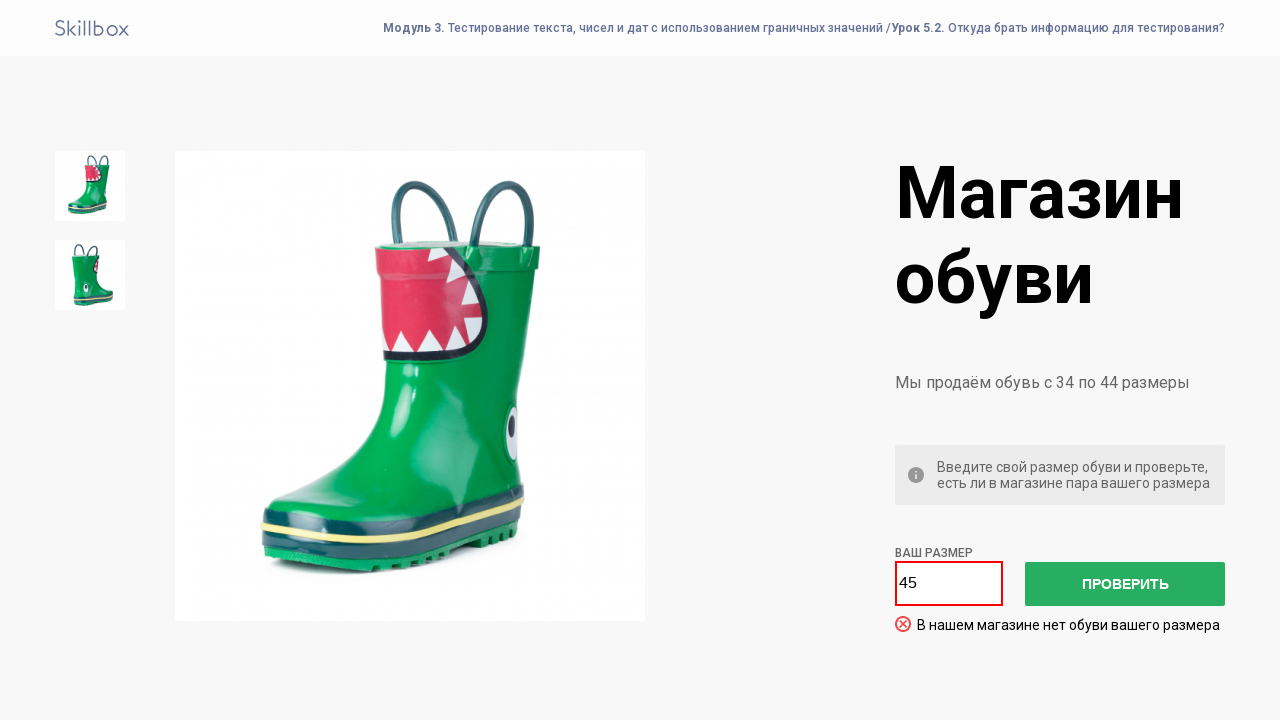

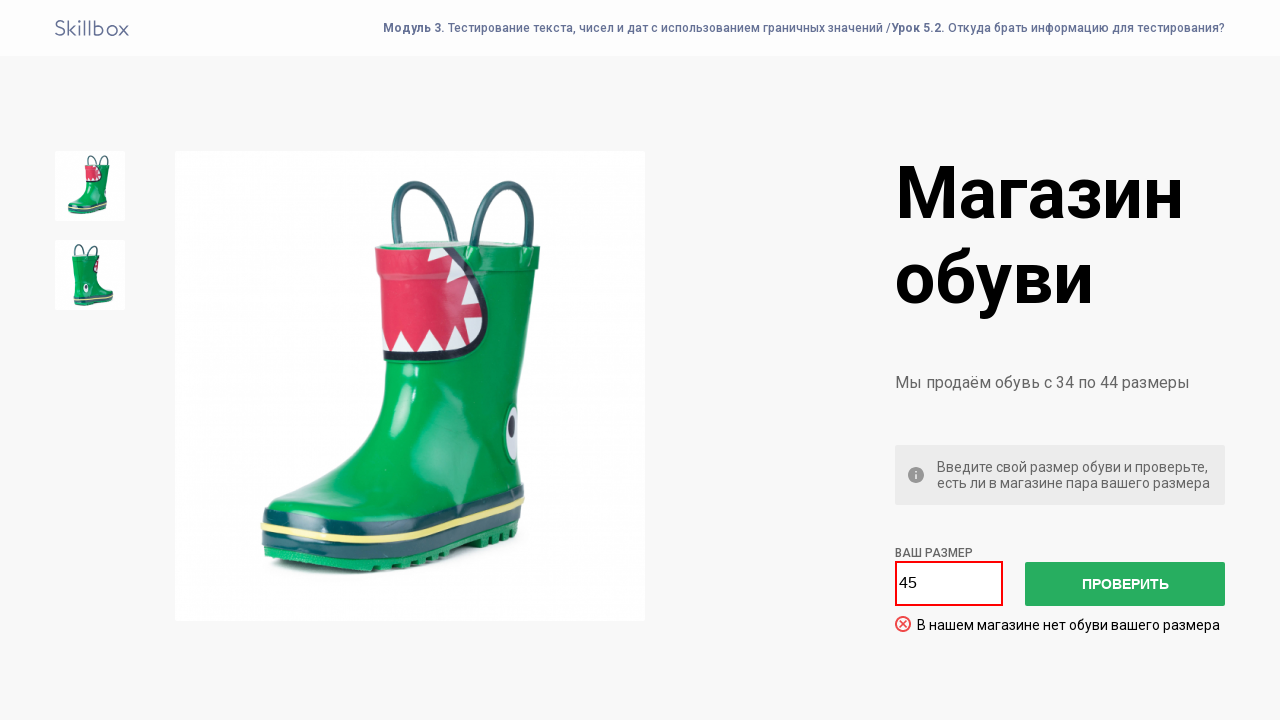